Tests dynamic loading functionality by clicking a start button and waiting for a "Hello World!" message to become visible

Starting URL: https://the-internet.herokuapp.com/dynamic_loading/1

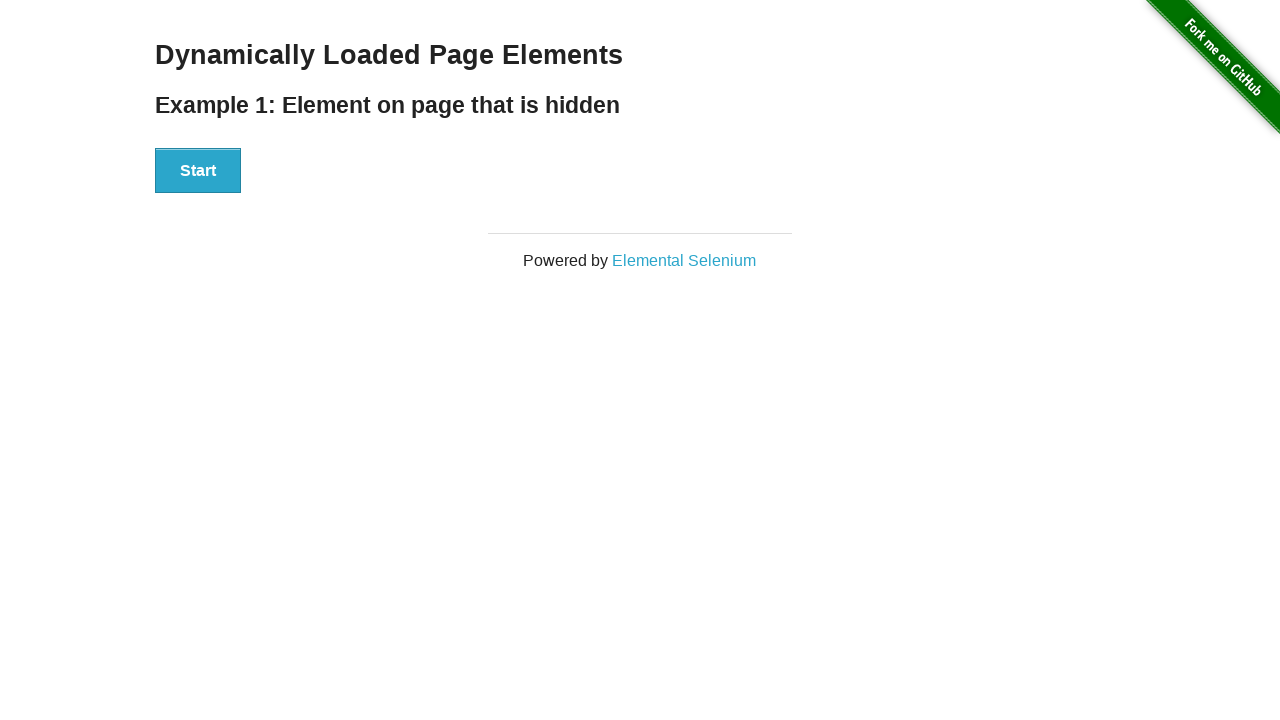

Navigated to dynamic loading test page
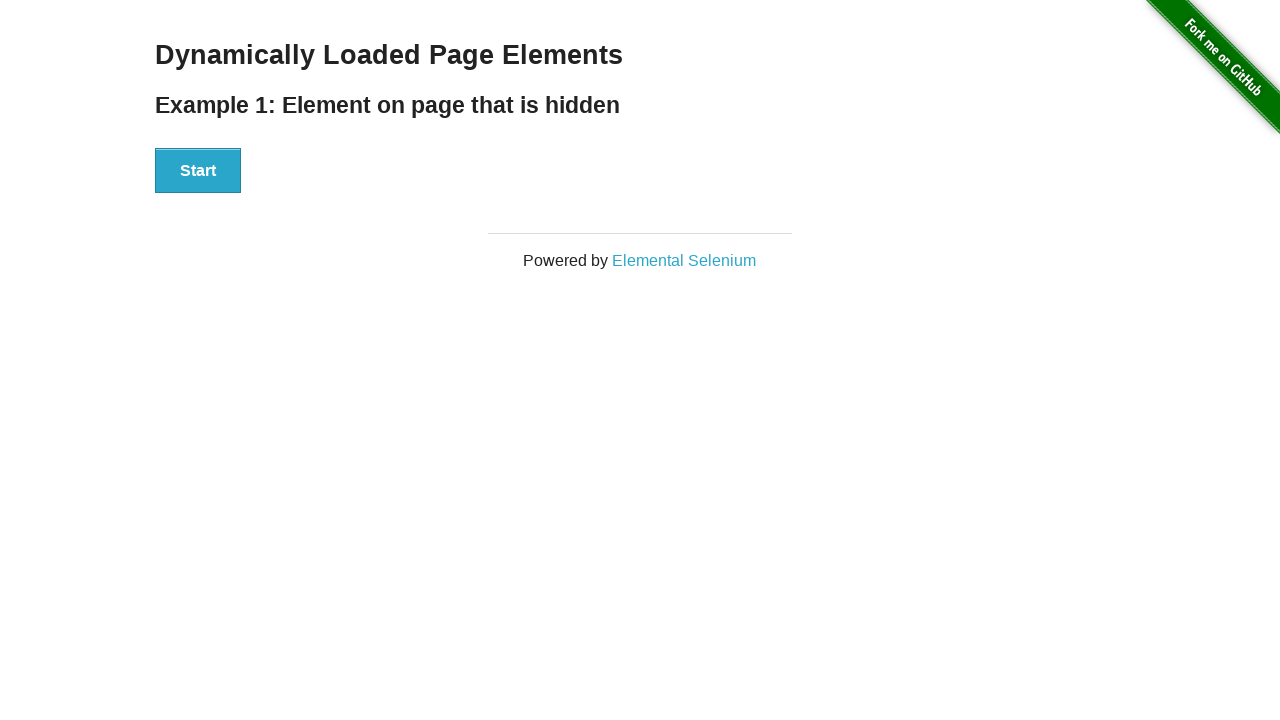

Clicked start button to trigger dynamic loading at (198, 171) on #start > button
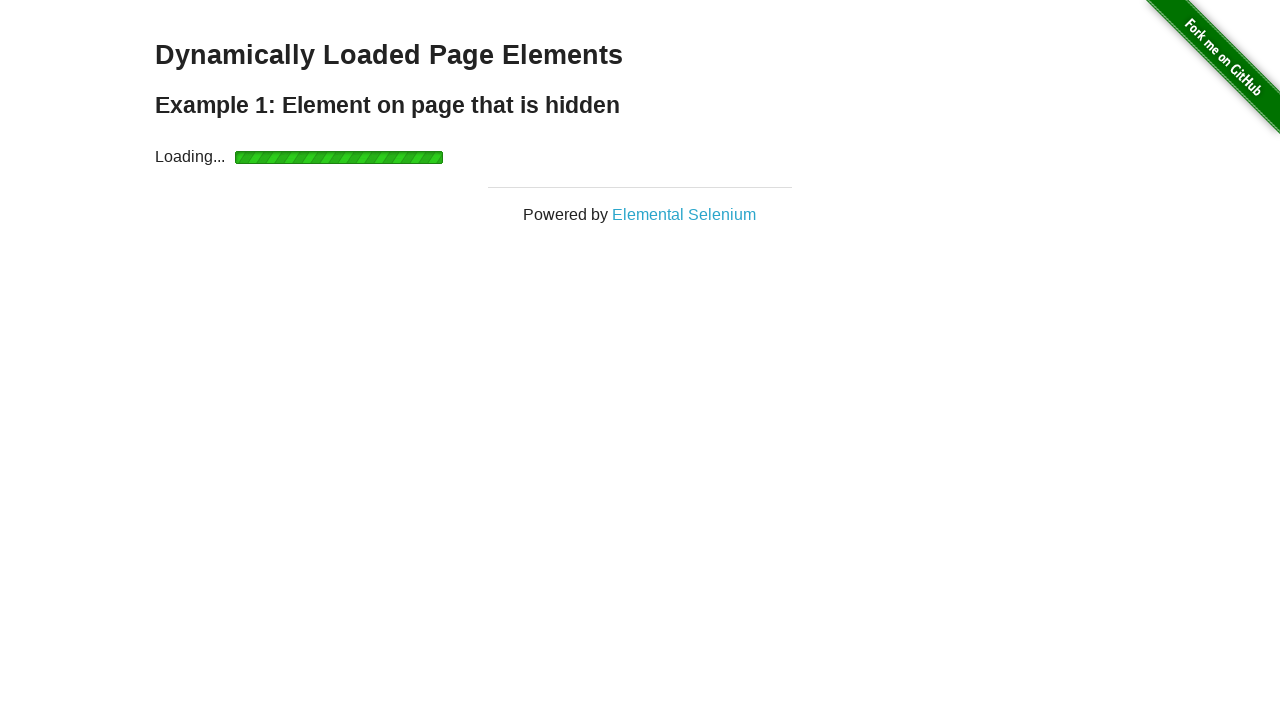

Waited for 'Hello World!' message to become visible
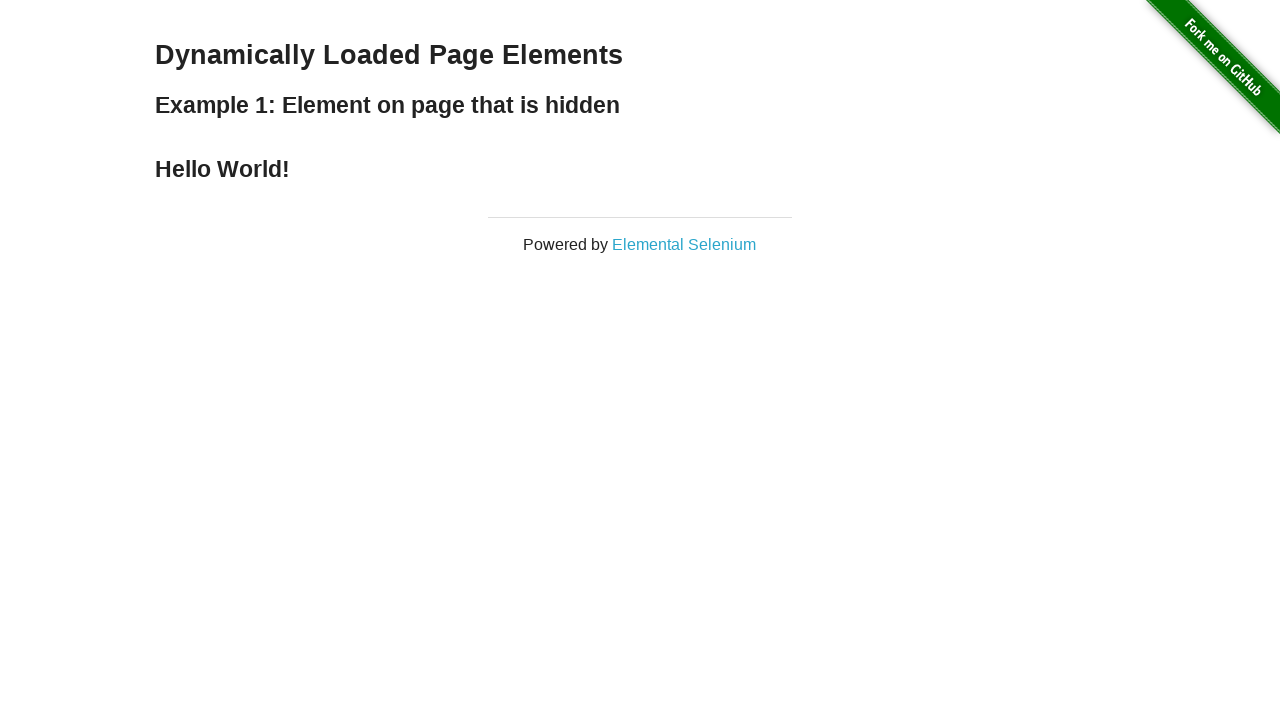

Located the 'Hello World!' element
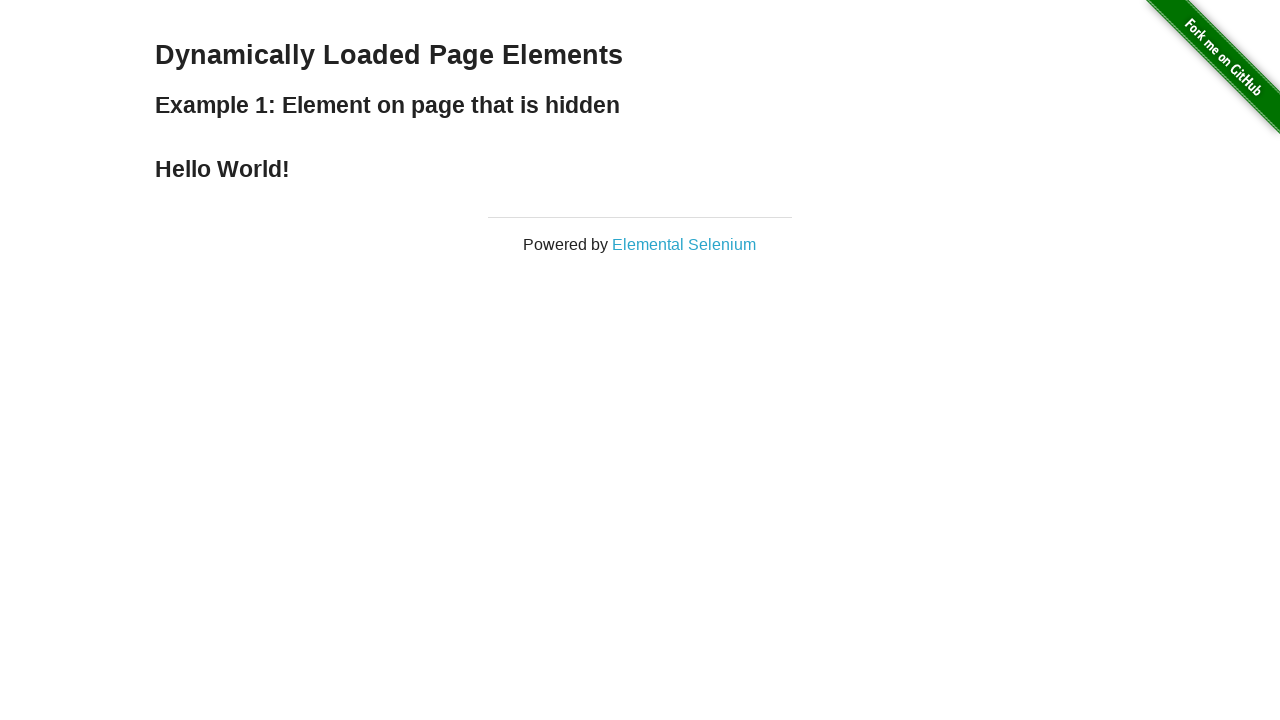

Verified 'Hello World!' text content matches expected value
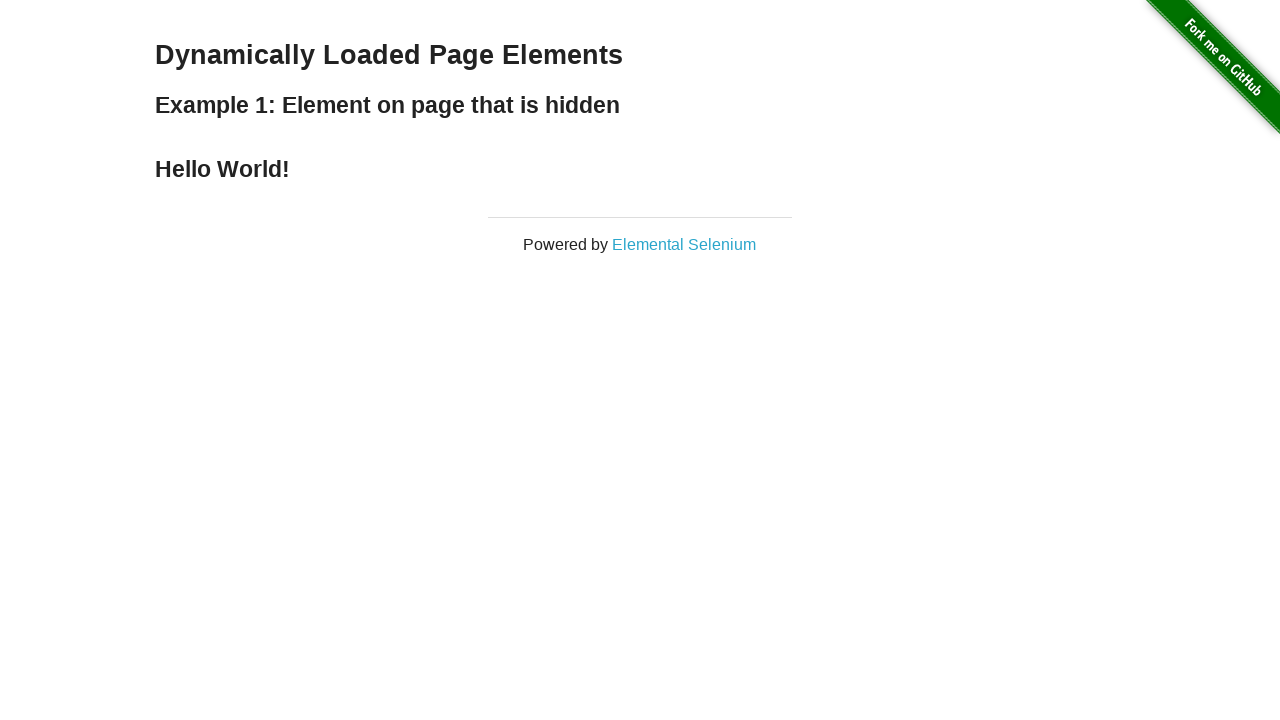

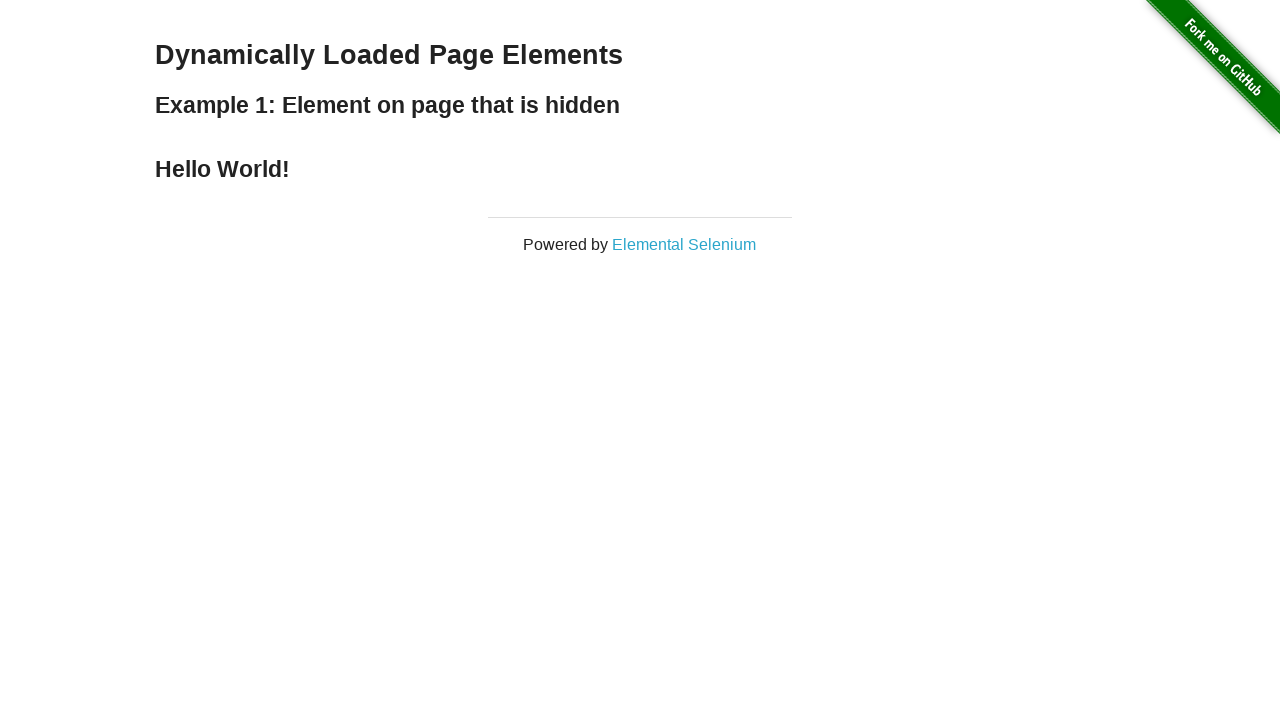